Tests marking all todo items as completed using the toggle-all checkbox.

Starting URL: https://demo.playwright.dev/todomvc

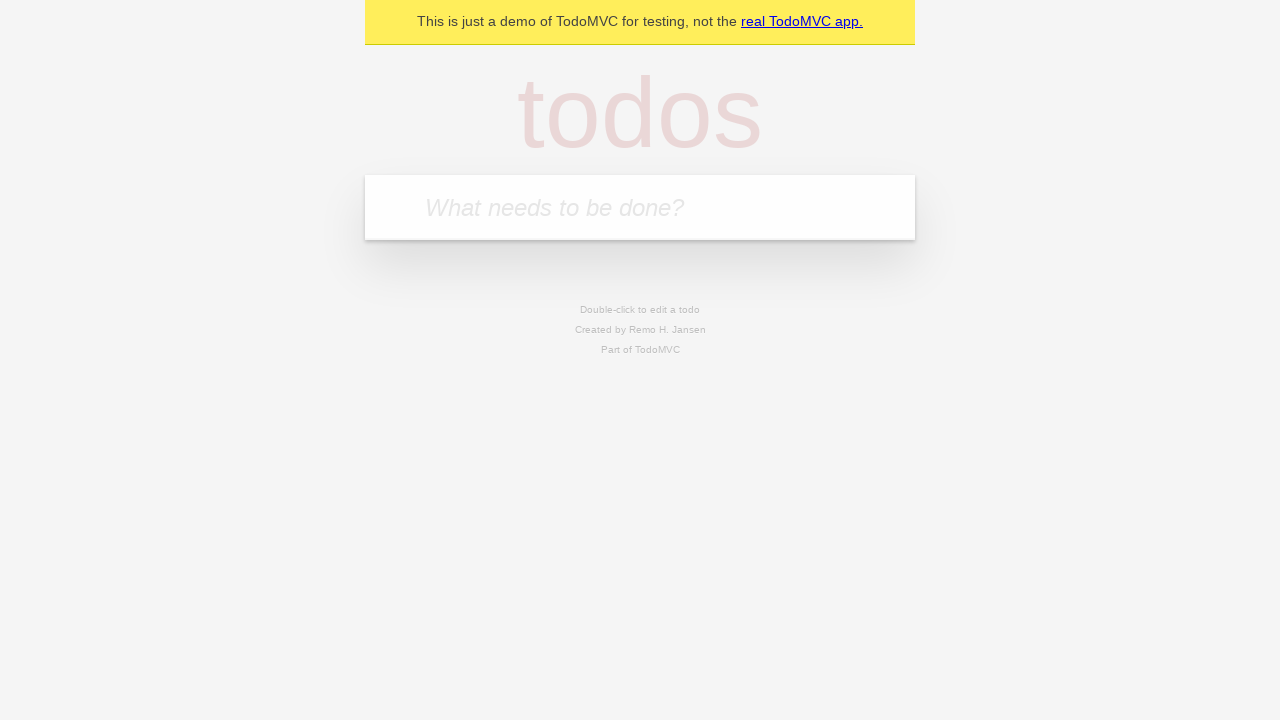

Filled first todo input with 'buy some cheese' on internal:attr=[placeholder="What needs to be done?"i]
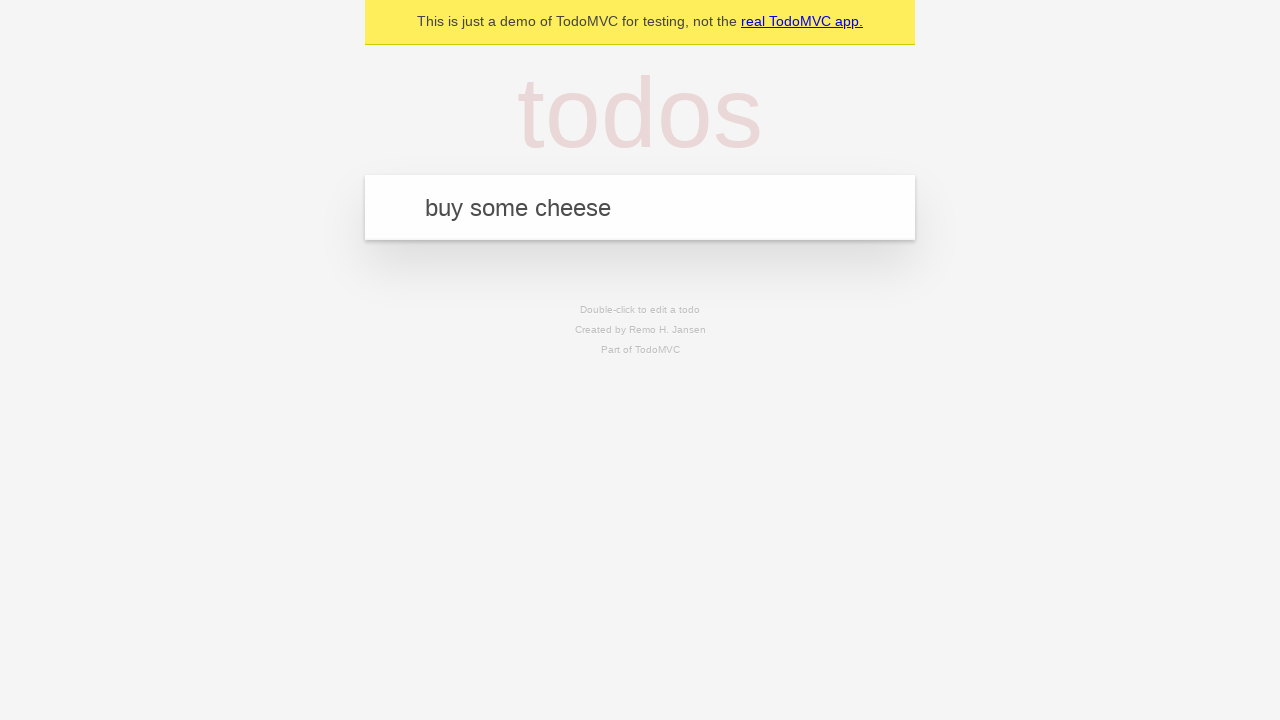

Pressed Enter to add first todo item on internal:attr=[placeholder="What needs to be done?"i]
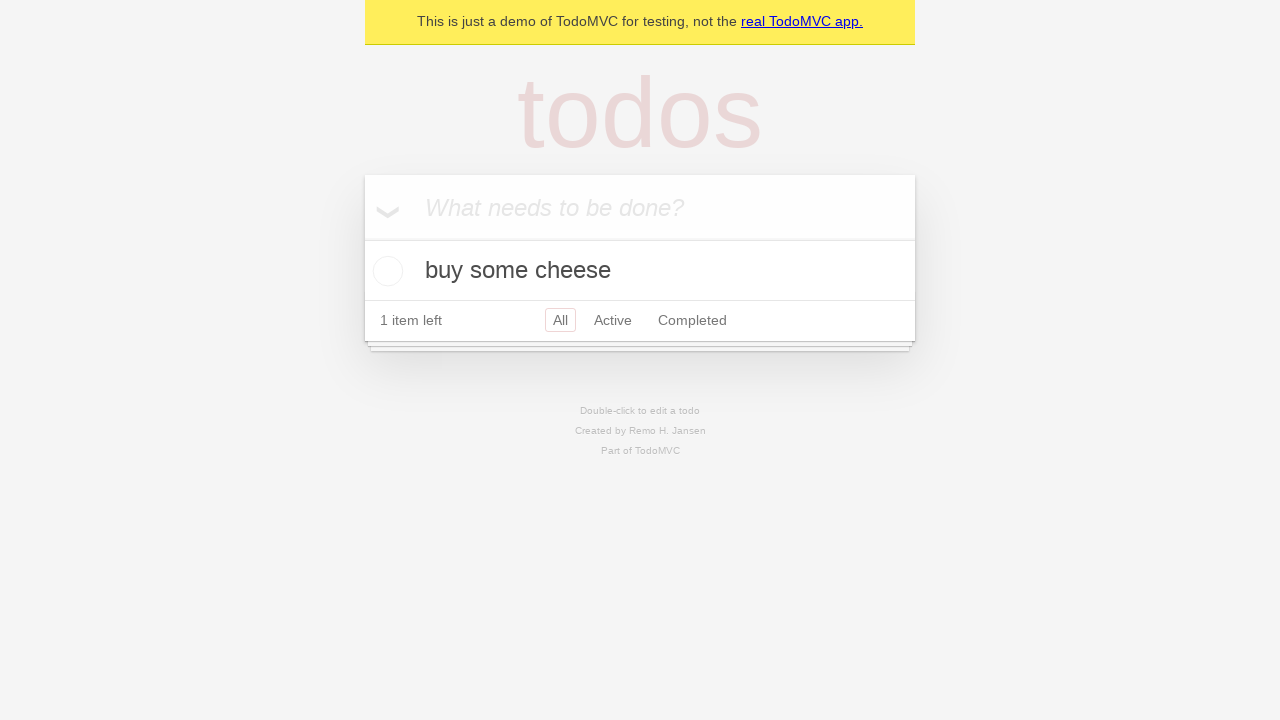

Filled second todo input with 'feed the cat' on internal:attr=[placeholder="What needs to be done?"i]
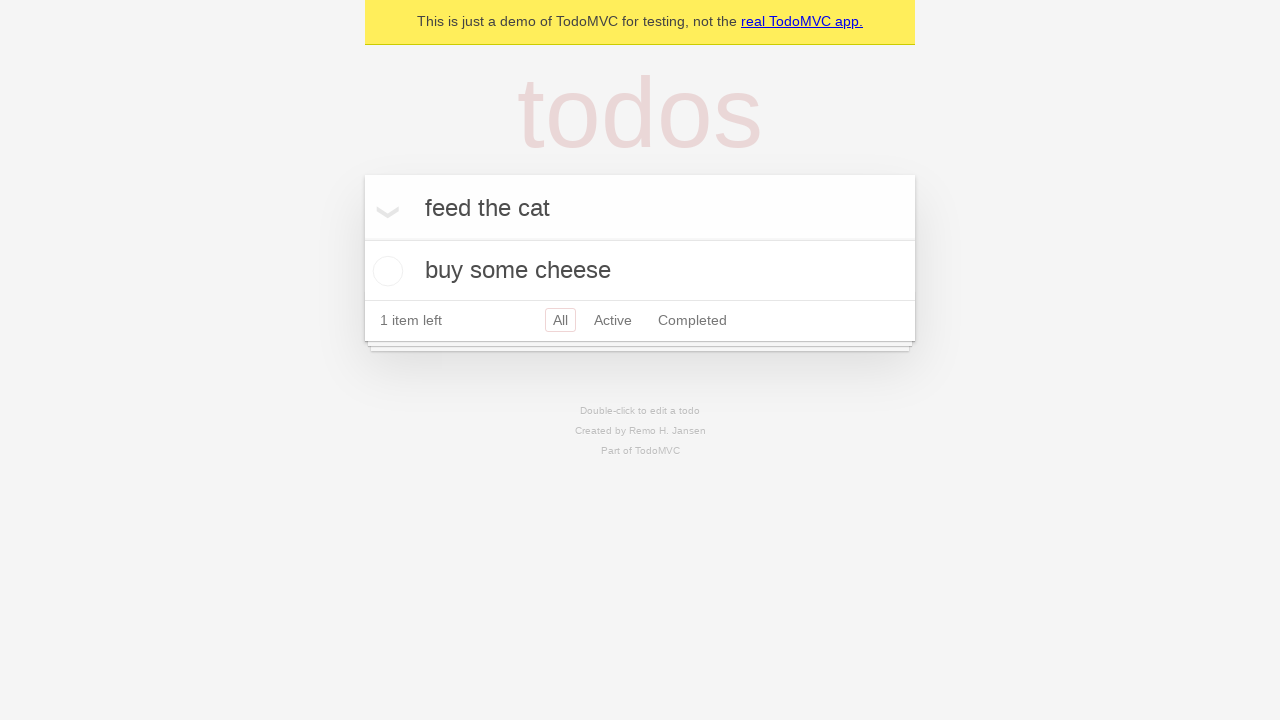

Pressed Enter to add second todo item on internal:attr=[placeholder="What needs to be done?"i]
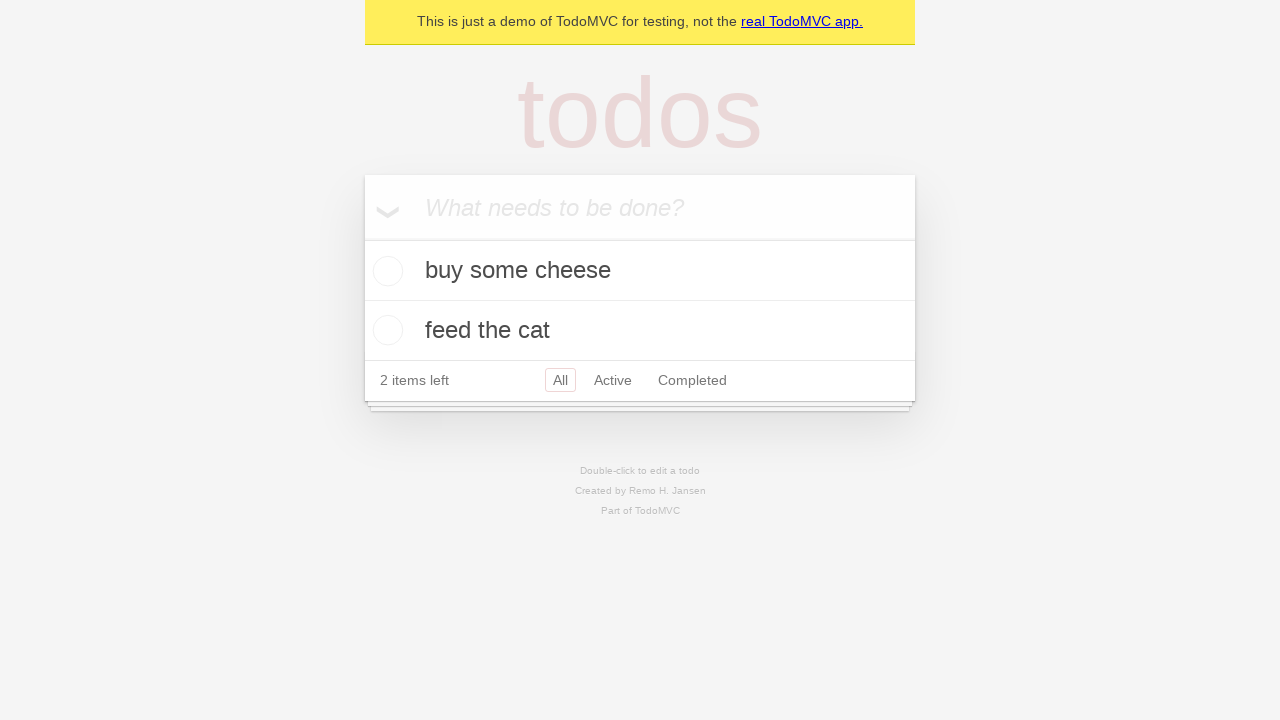

Filled third todo input with 'book a doctors appointment' on internal:attr=[placeholder="What needs to be done?"i]
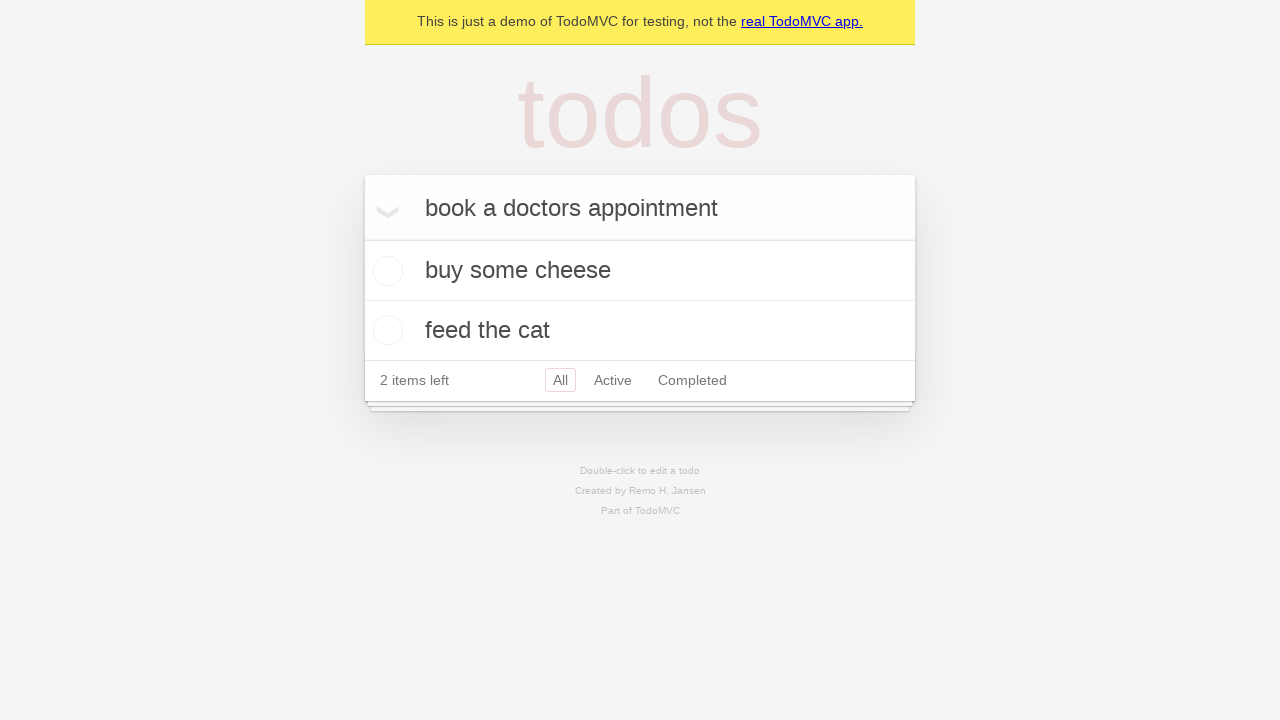

Pressed Enter to add third todo item on internal:attr=[placeholder="What needs to be done?"i]
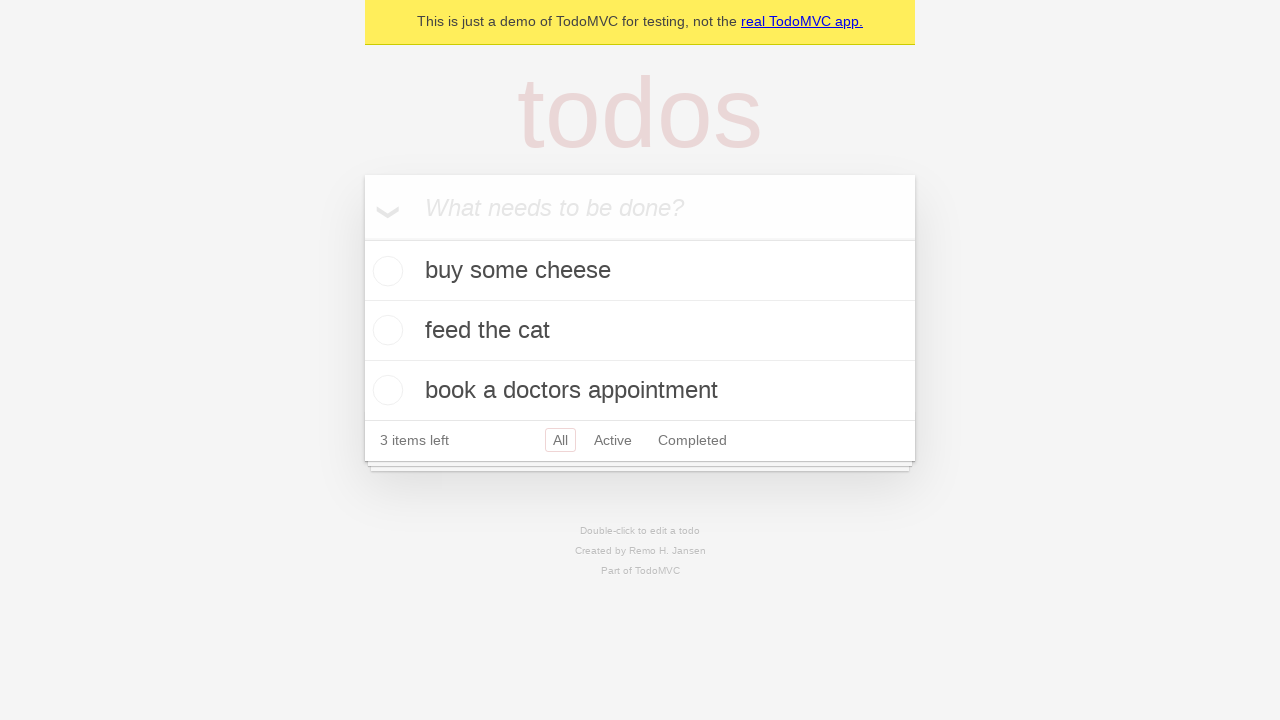

Clicked 'Mark all as complete' toggle to mark all items as completed at (362, 238) on internal:label="Mark all as complete"i
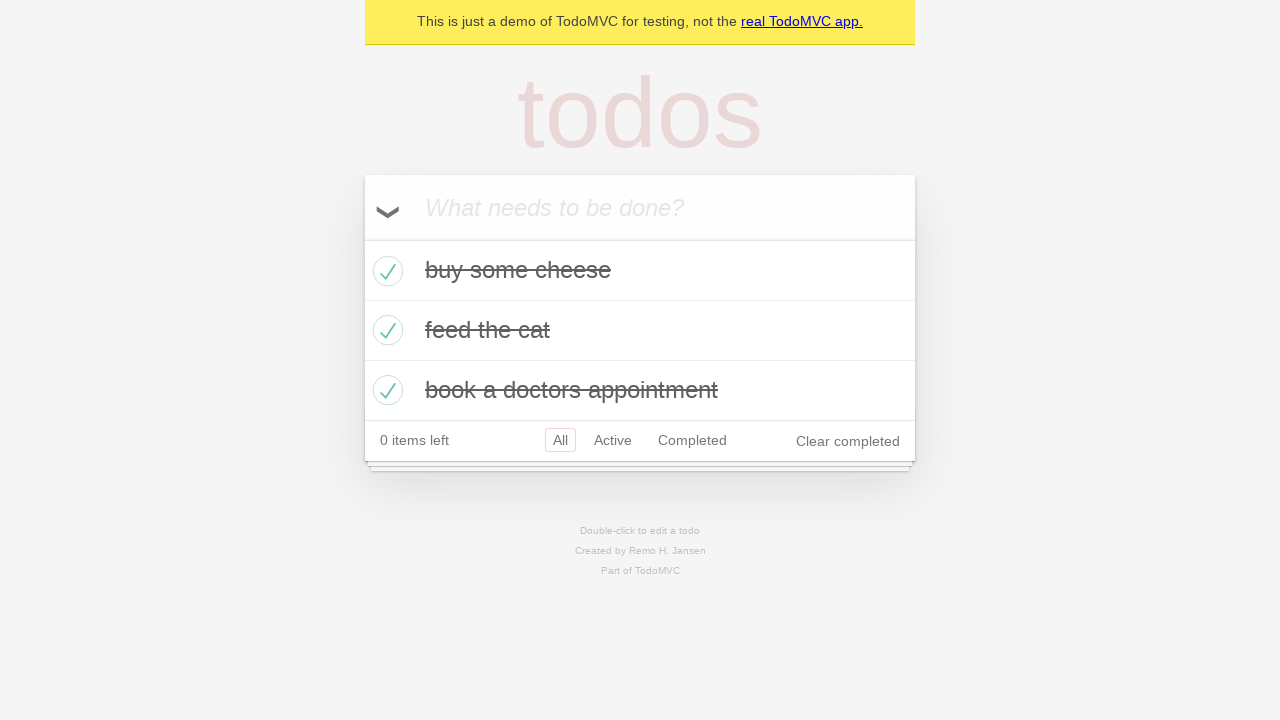

Verified that all todo items are marked as completed
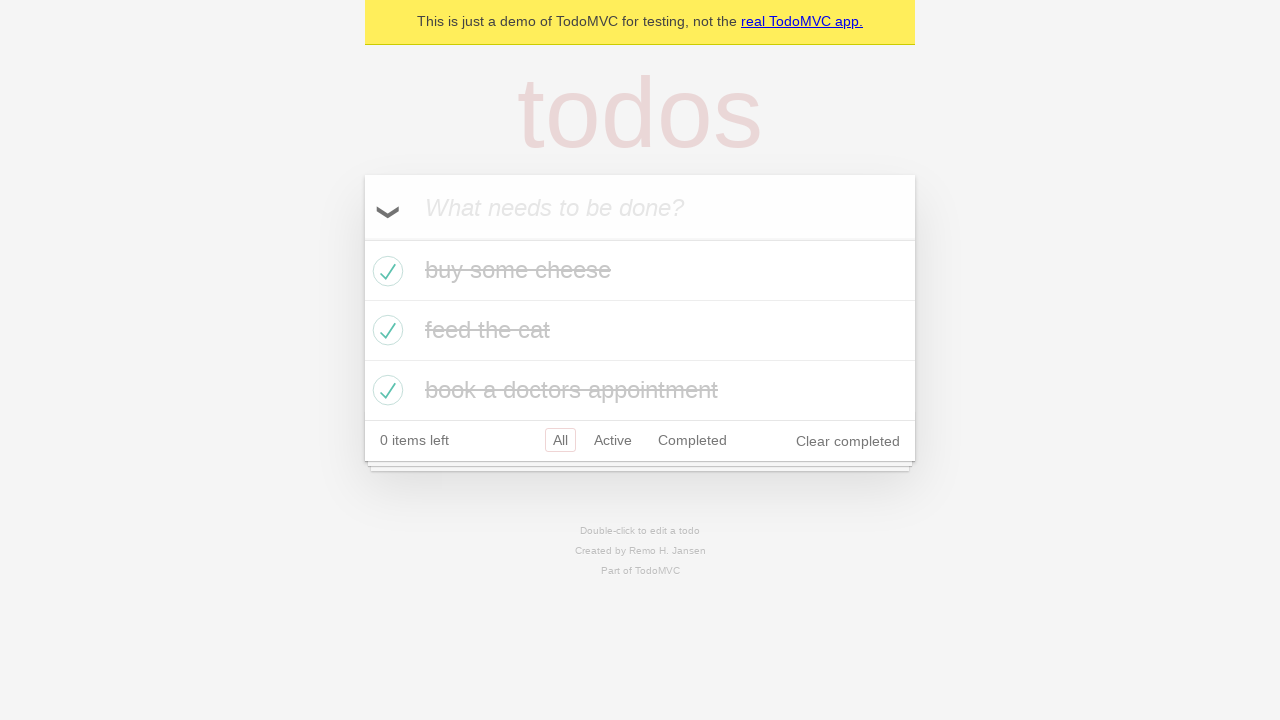

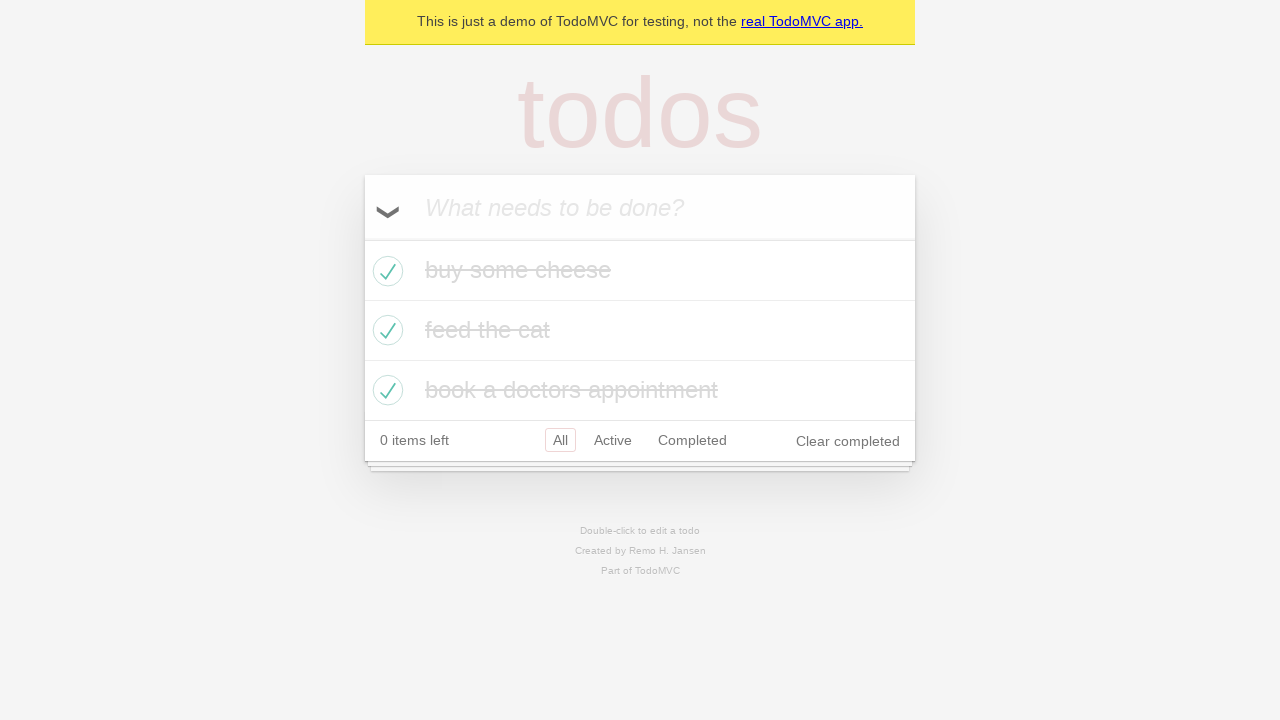